Tests auto-suggest dropdown functionality by typing partial text and selecting a matching option from the suggestions

Starting URL: https://rahulshettyacademy.com/dropdownsPractise/

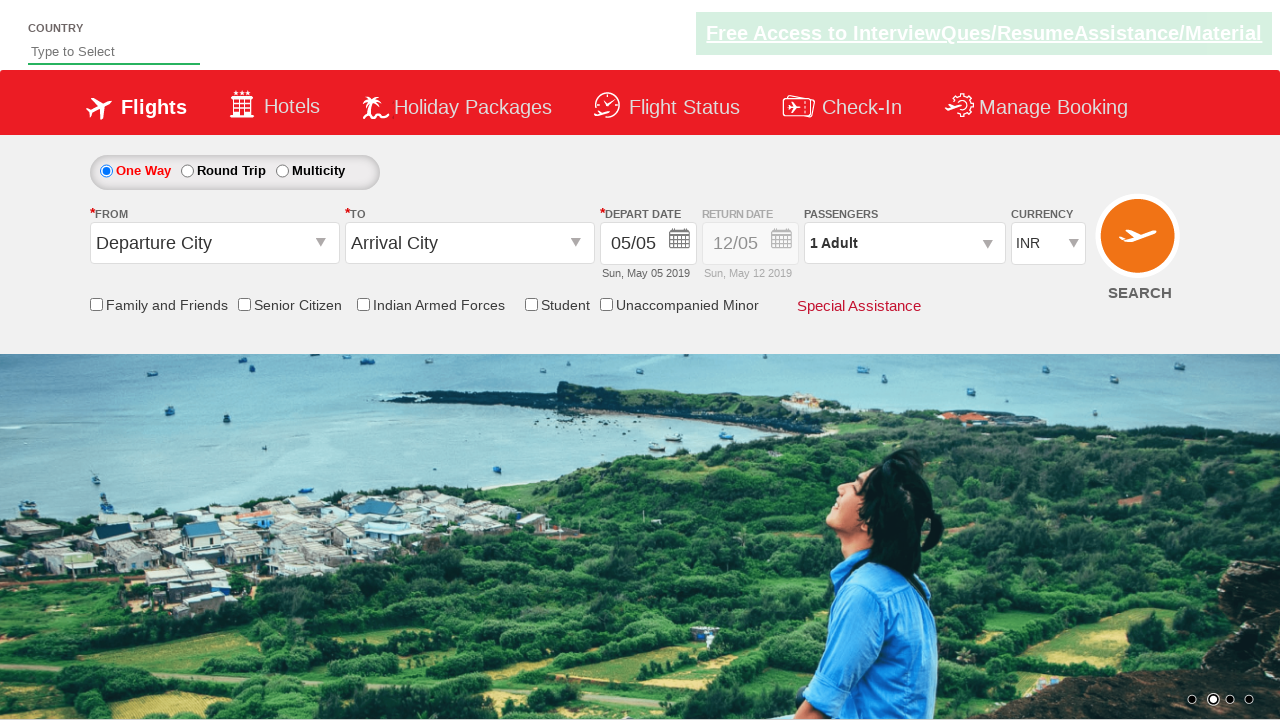

Filled autosuggest field with 'ind' to trigger dropdown on #autosuggest
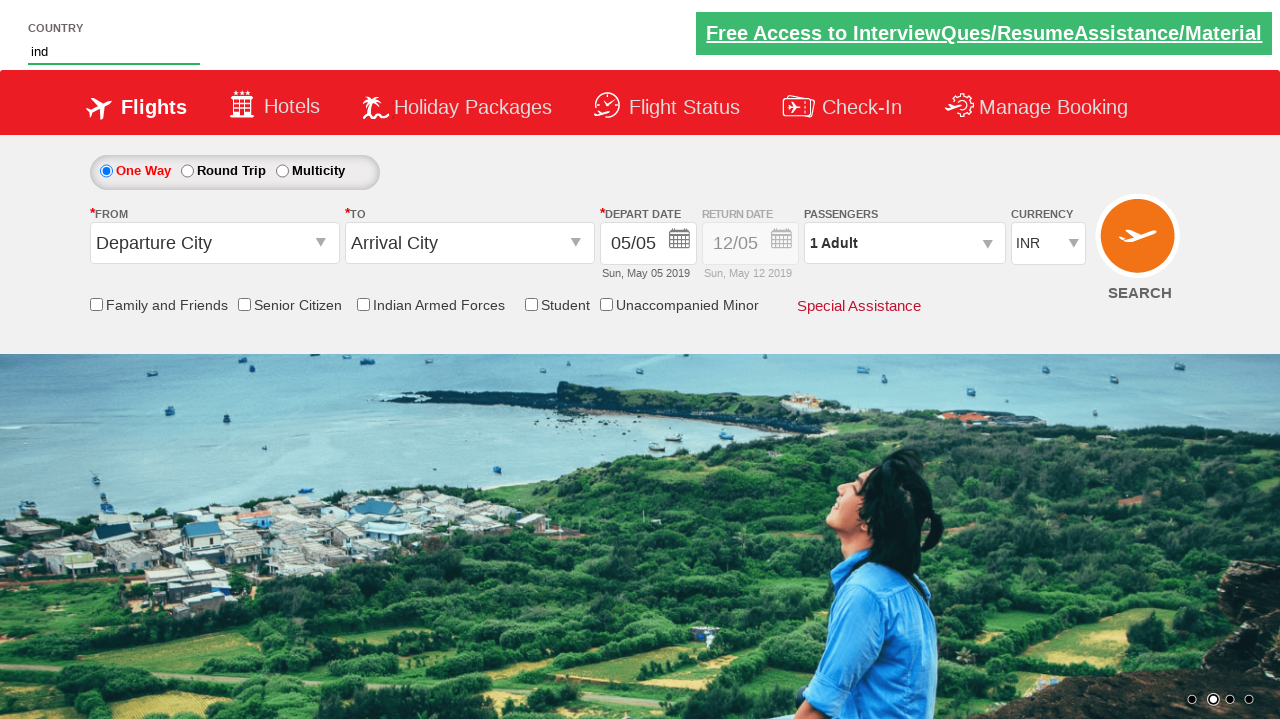

Auto-suggest dropdown suggestions appeared
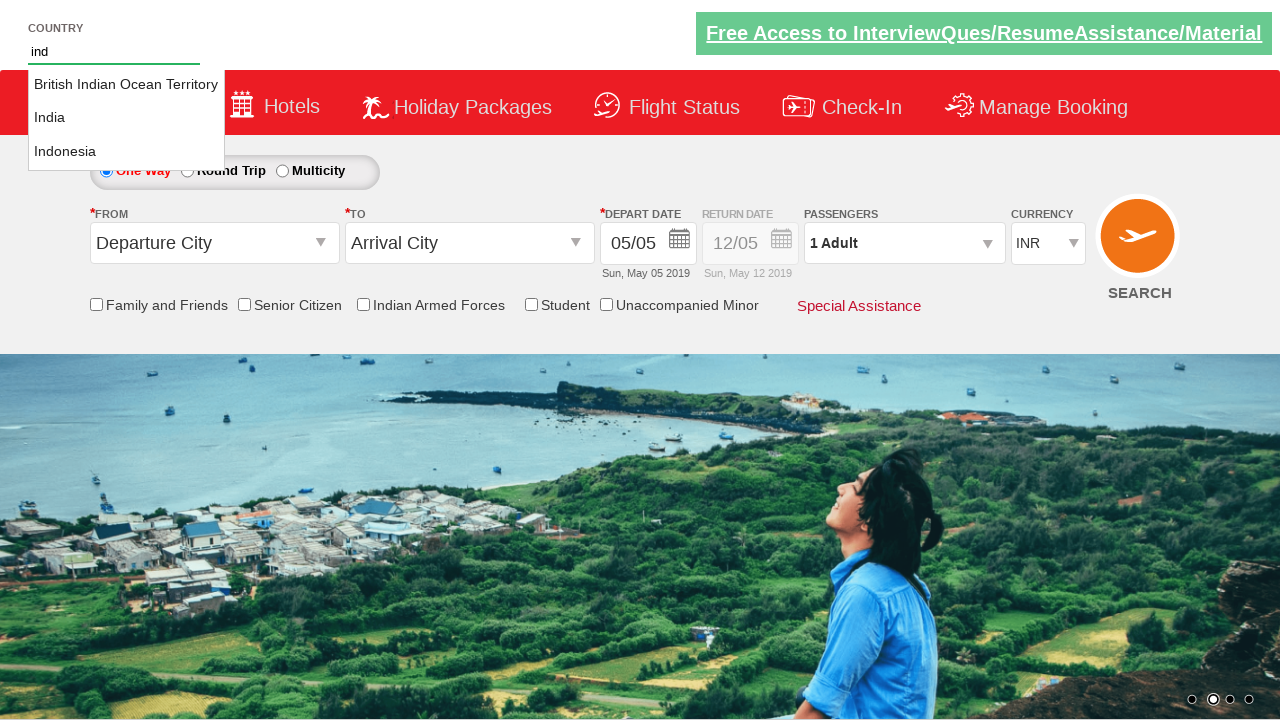

Retrieved all suggested options from dropdown
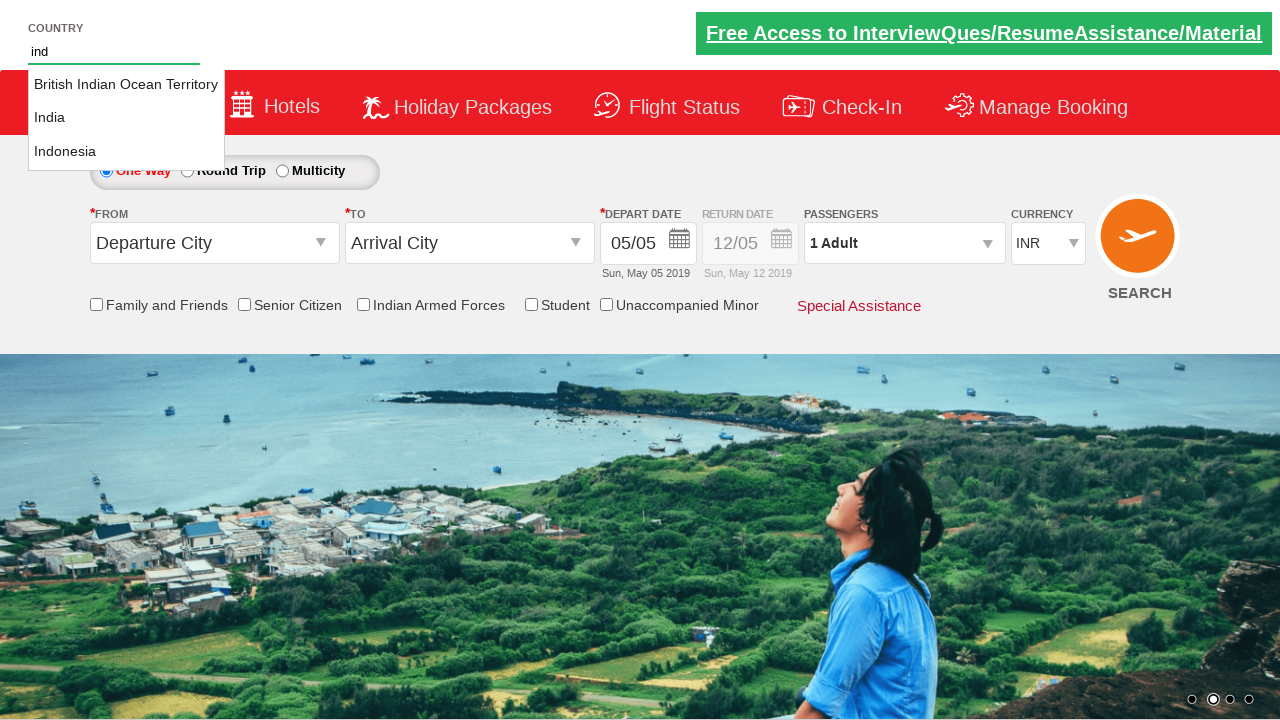

Selected 'India' from autosuggest dropdown at (126, 118) on li.ui-menu-item a >> nth=1
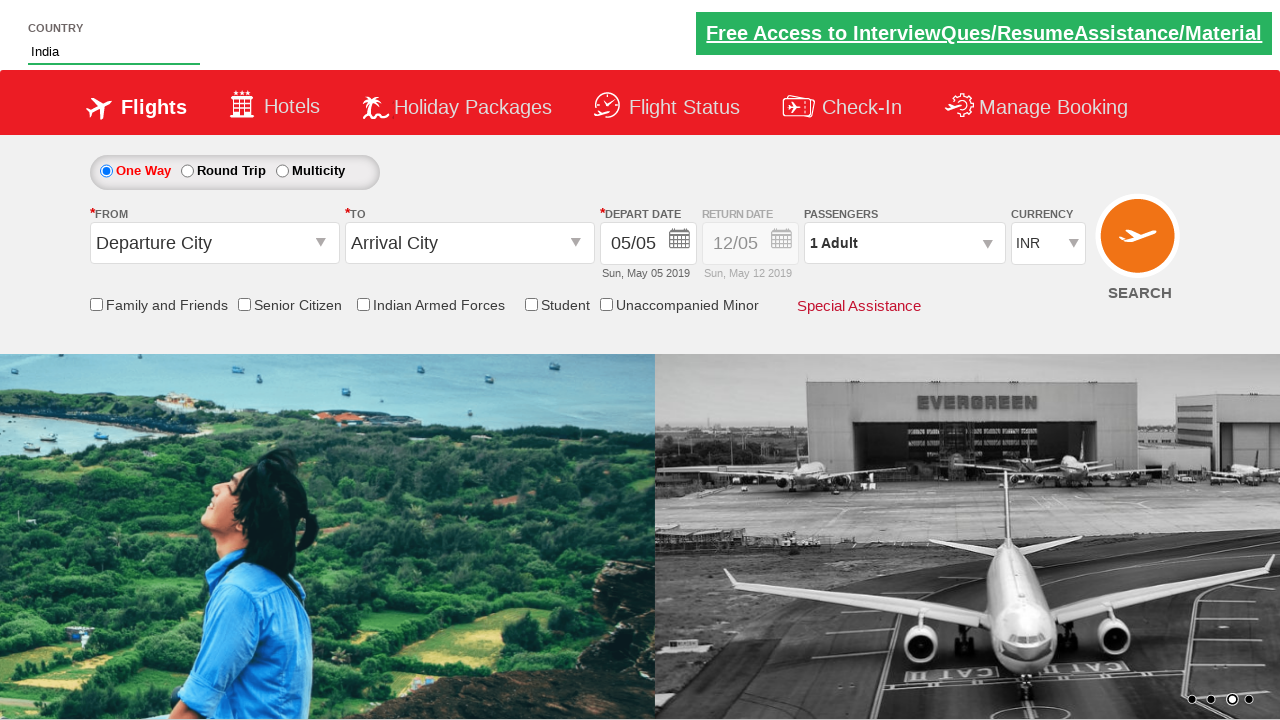

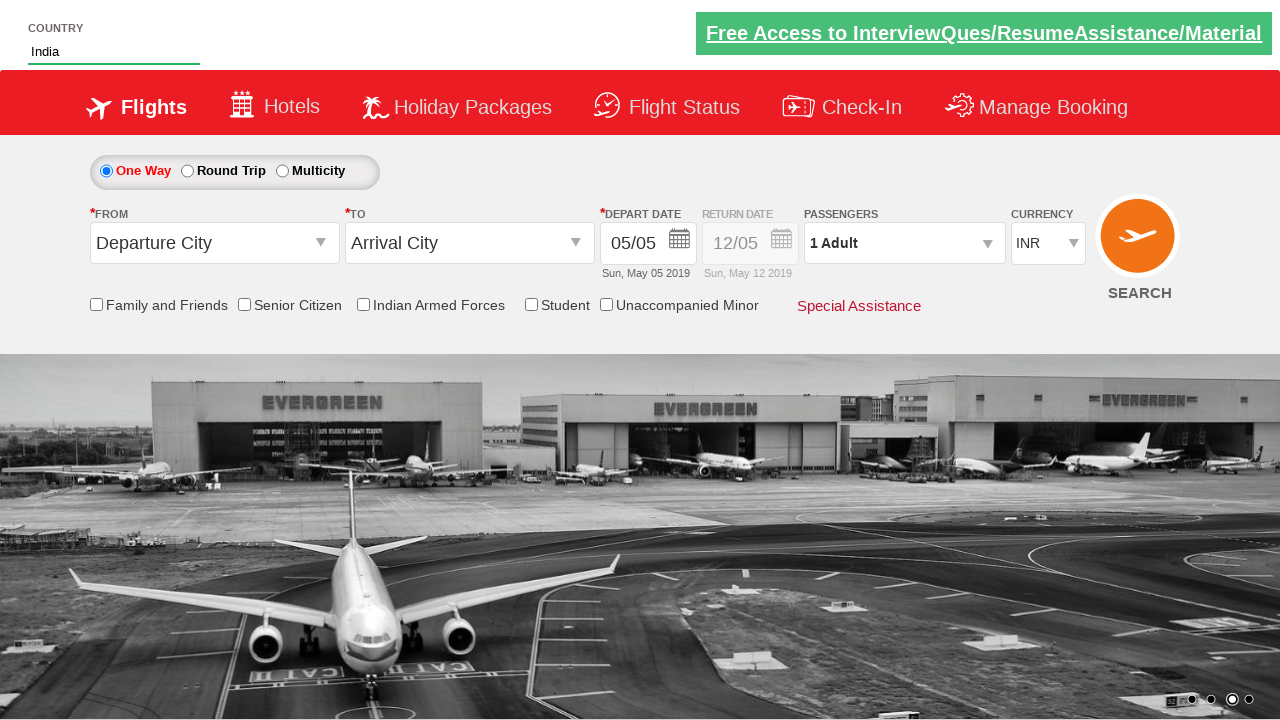